Tests clearing the complete state of all items by checking and unchecking toggle-all

Starting URL: https://demo.playwright.dev/todomvc

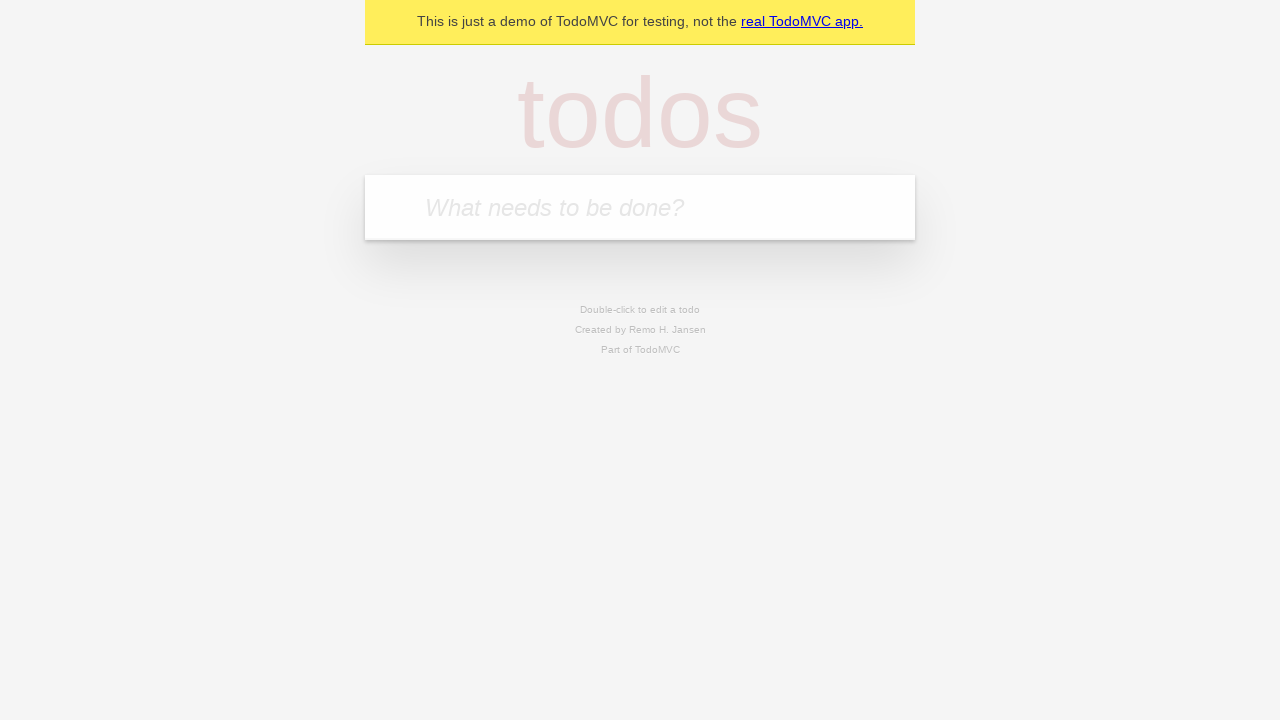

Filled first todo input with 'buy some cheese' on .new-todo
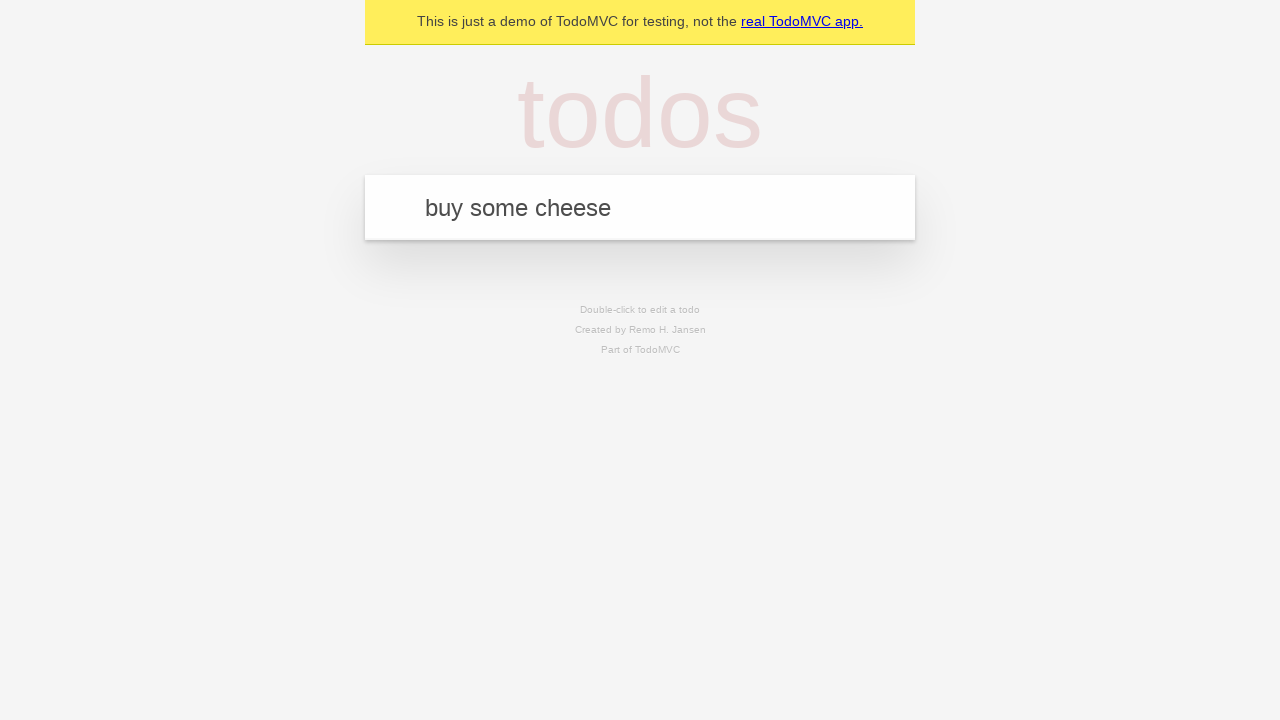

Pressed Enter to create first todo on .new-todo
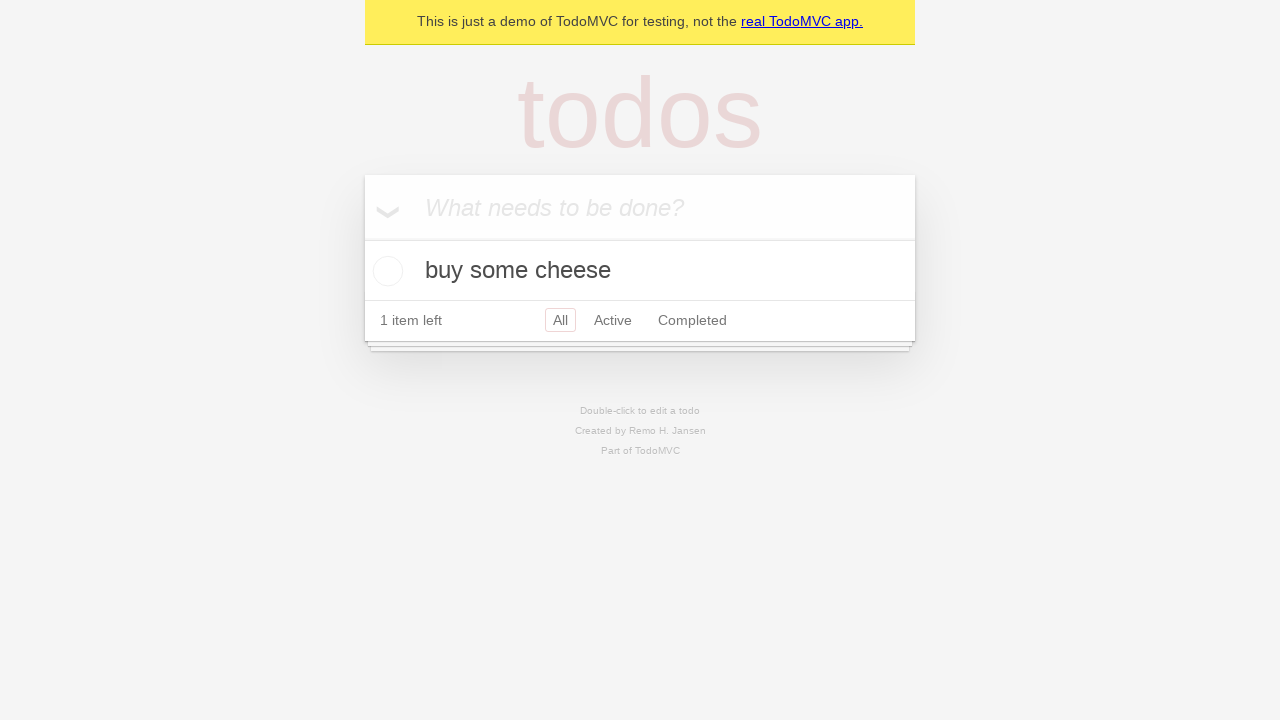

Filled second todo input with 'feed the cat' on .new-todo
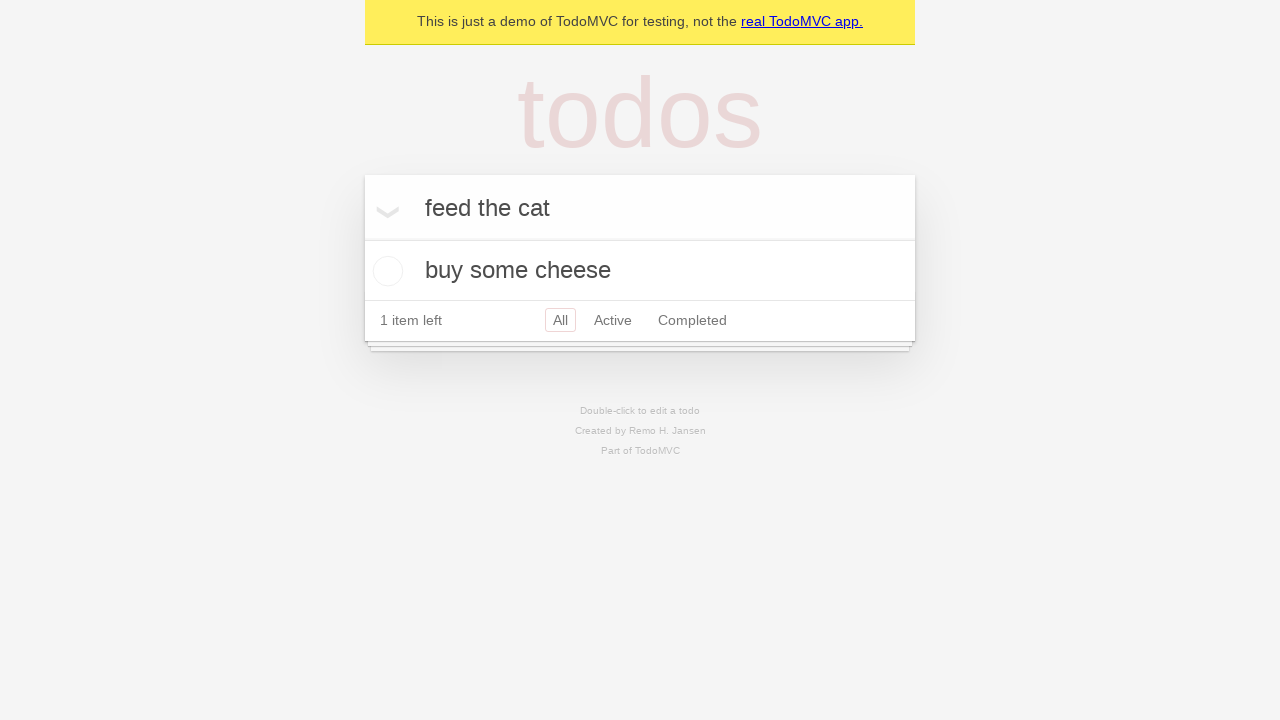

Pressed Enter to create second todo on .new-todo
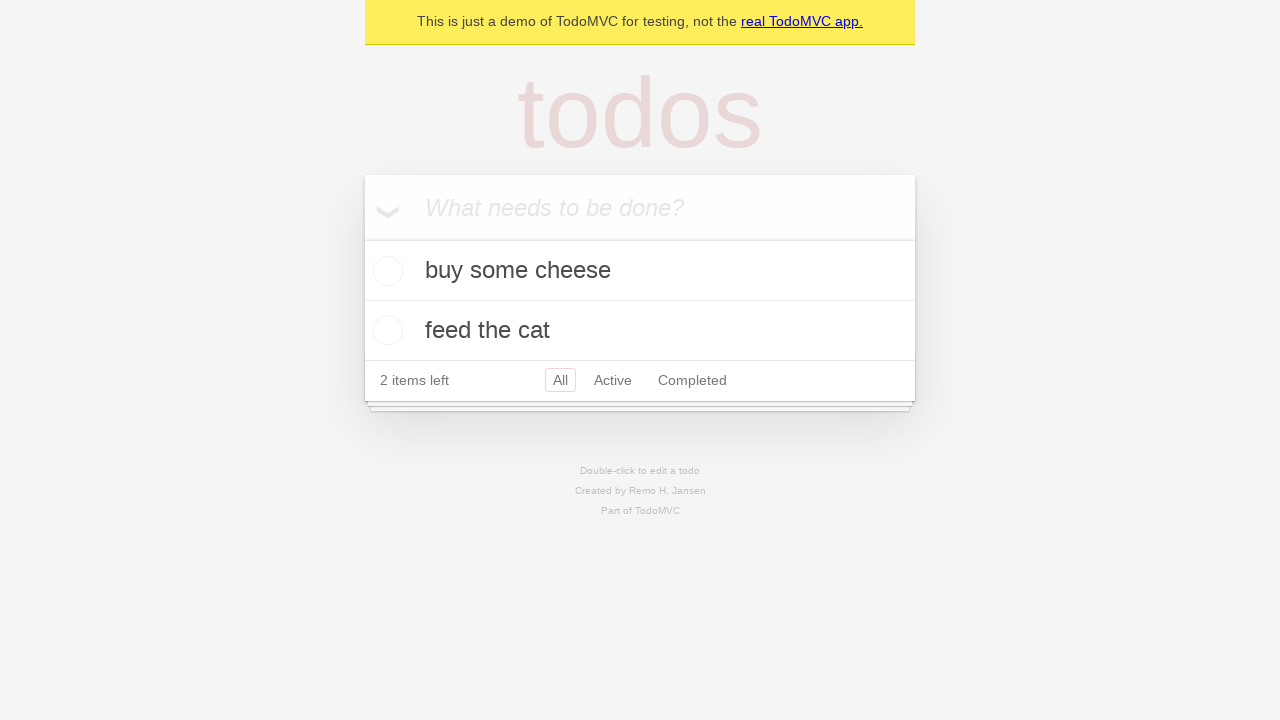

Filled third todo input with 'book a doctors appointment' on .new-todo
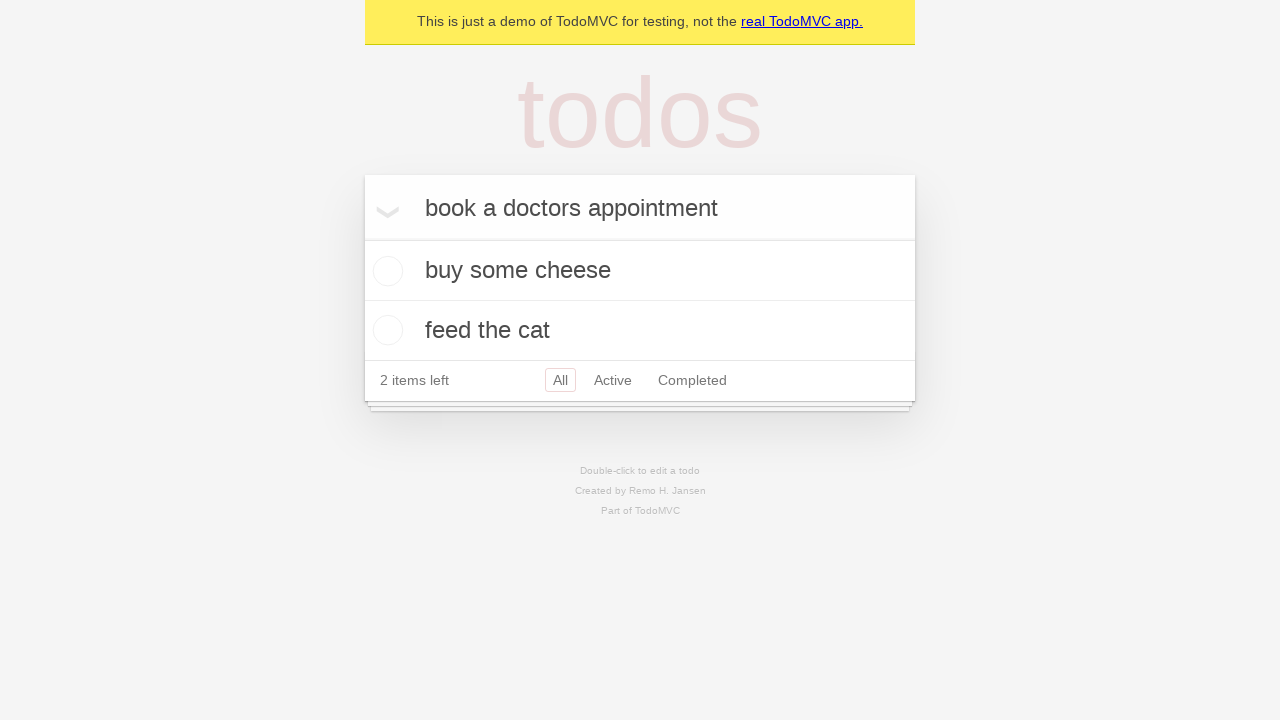

Pressed Enter to create third todo on .new-todo
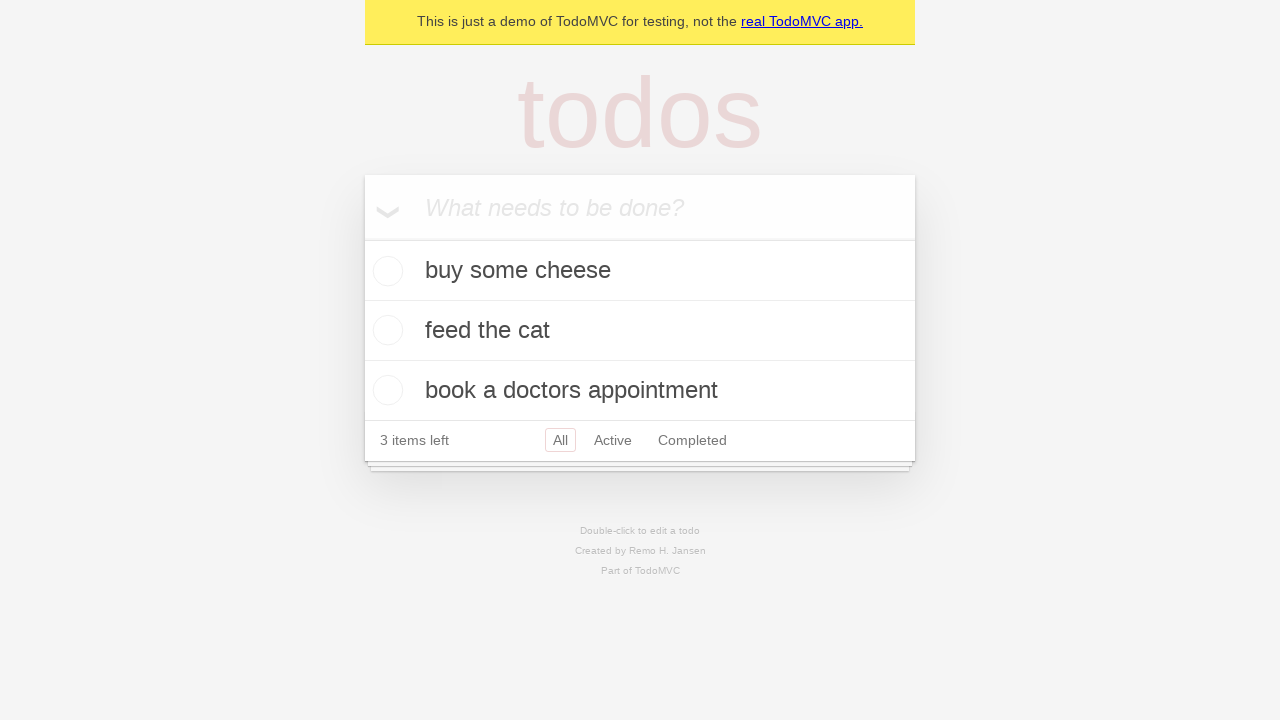

Checked toggle-all checkbox to mark all todos as complete at (362, 238) on .toggle-all
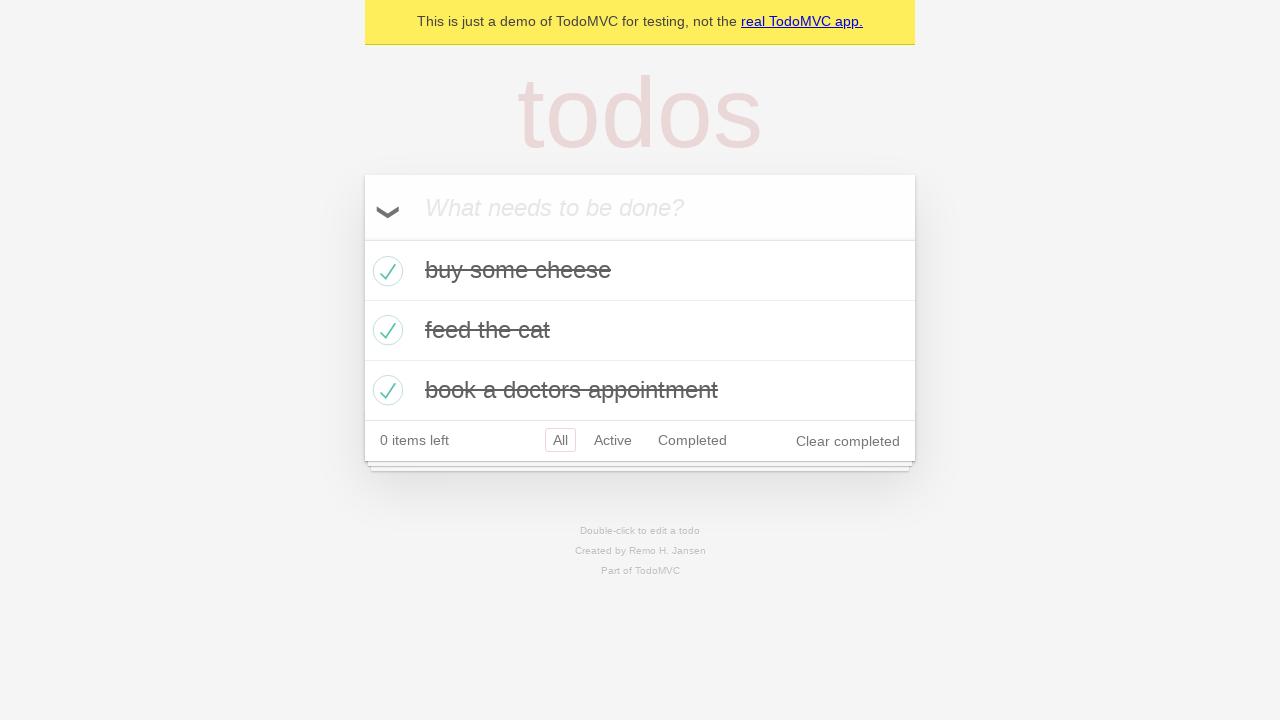

Unchecked toggle-all checkbox to clear complete state of all todos at (362, 238) on .toggle-all
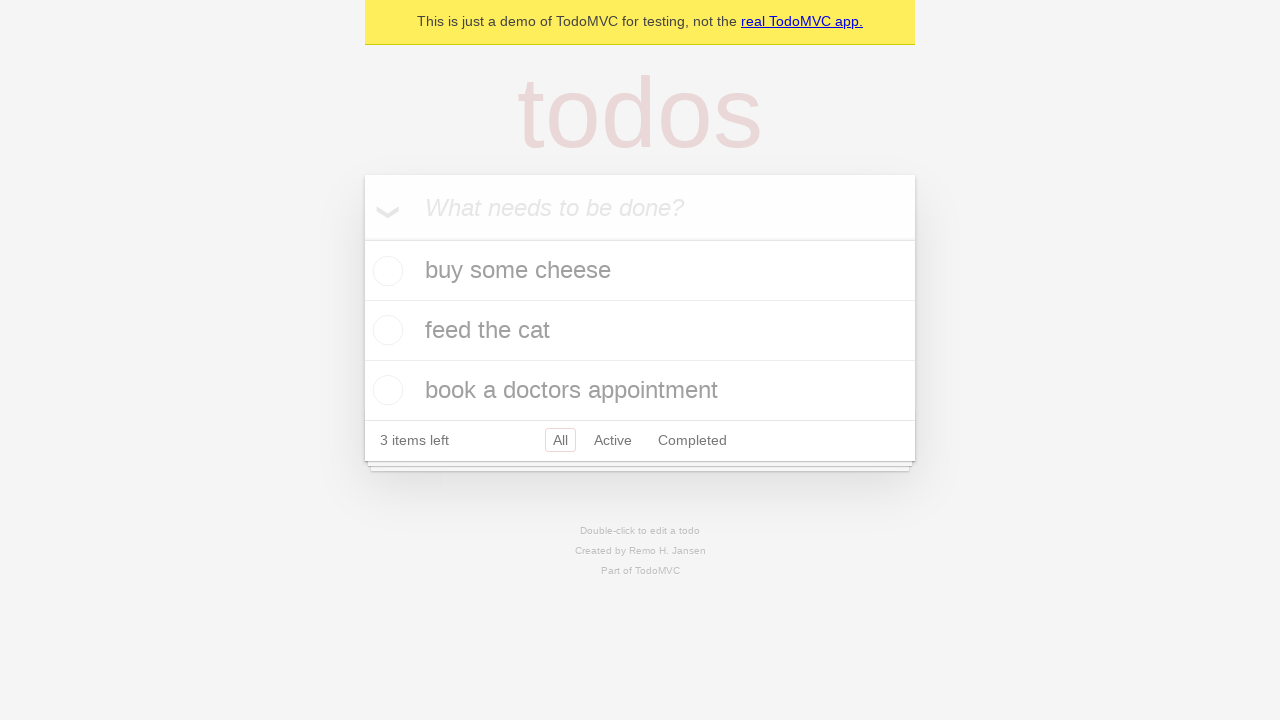

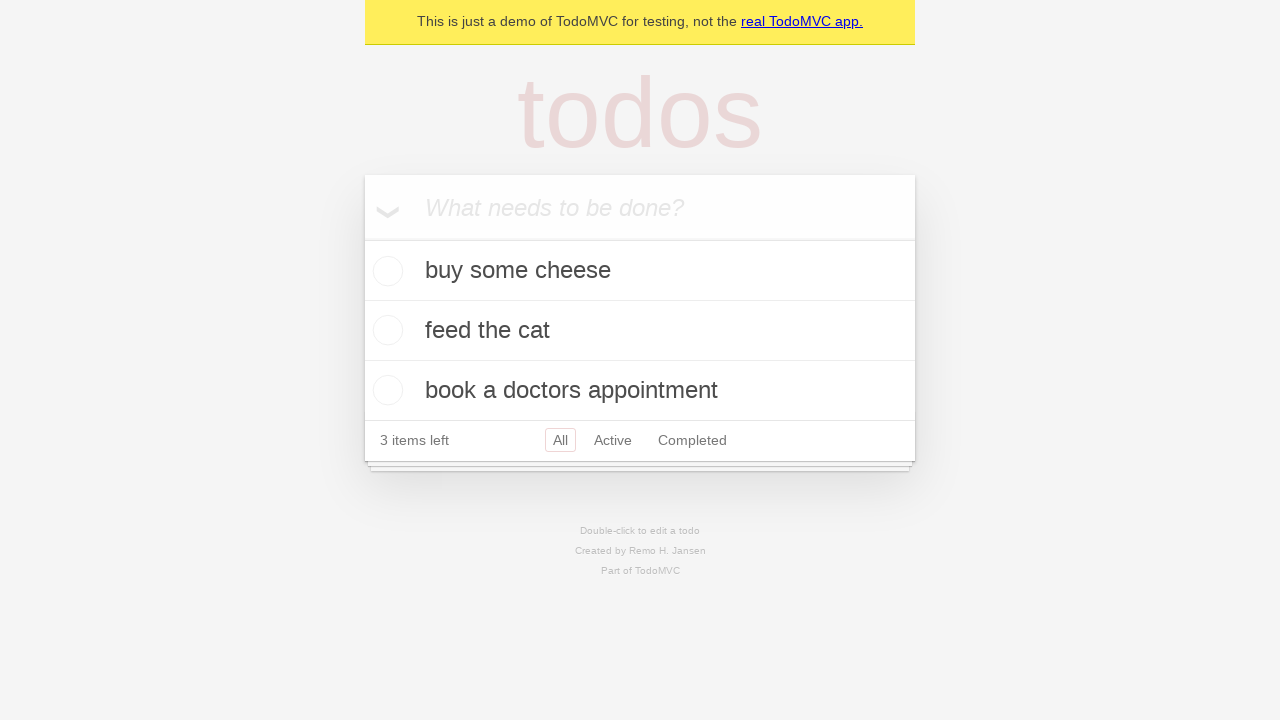